Verifies that the webshop logo is displayed on the homepage

Starting URL: https://webshop-agil-testautomatiserare.netlify.app/

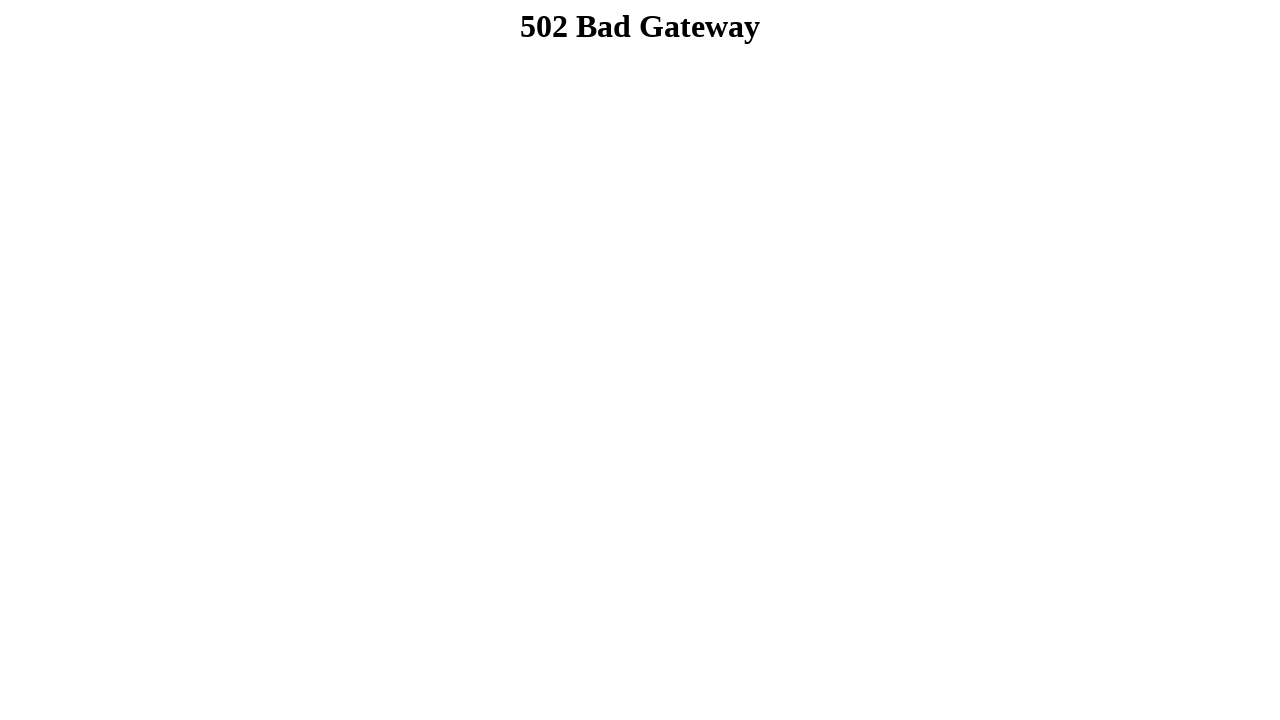

Navigated to webshop homepage
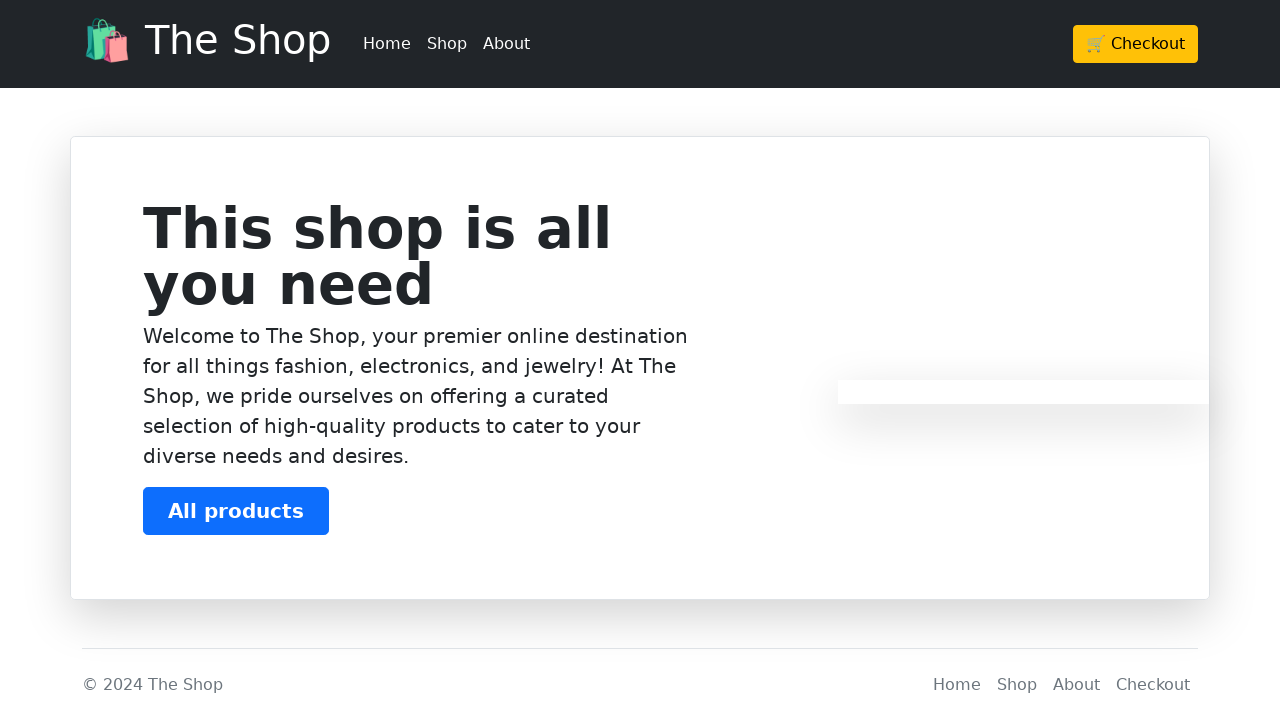

Located the webshop logo element
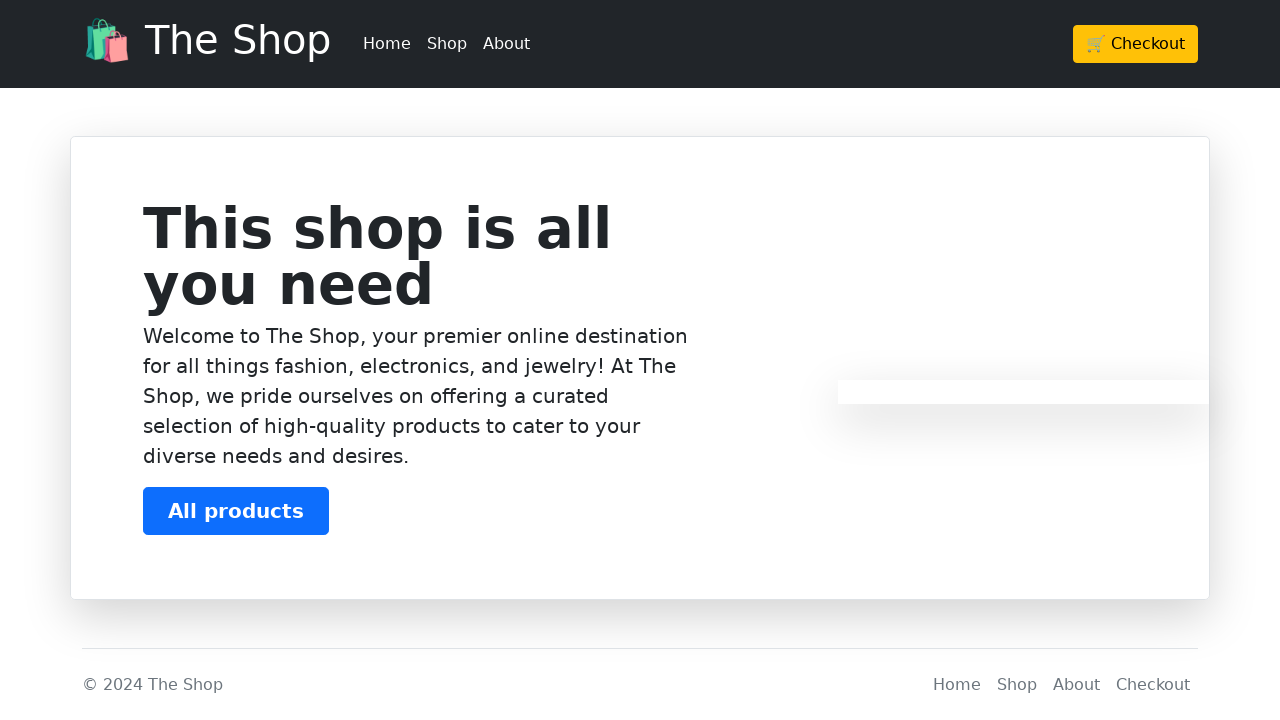

Logo element became visible
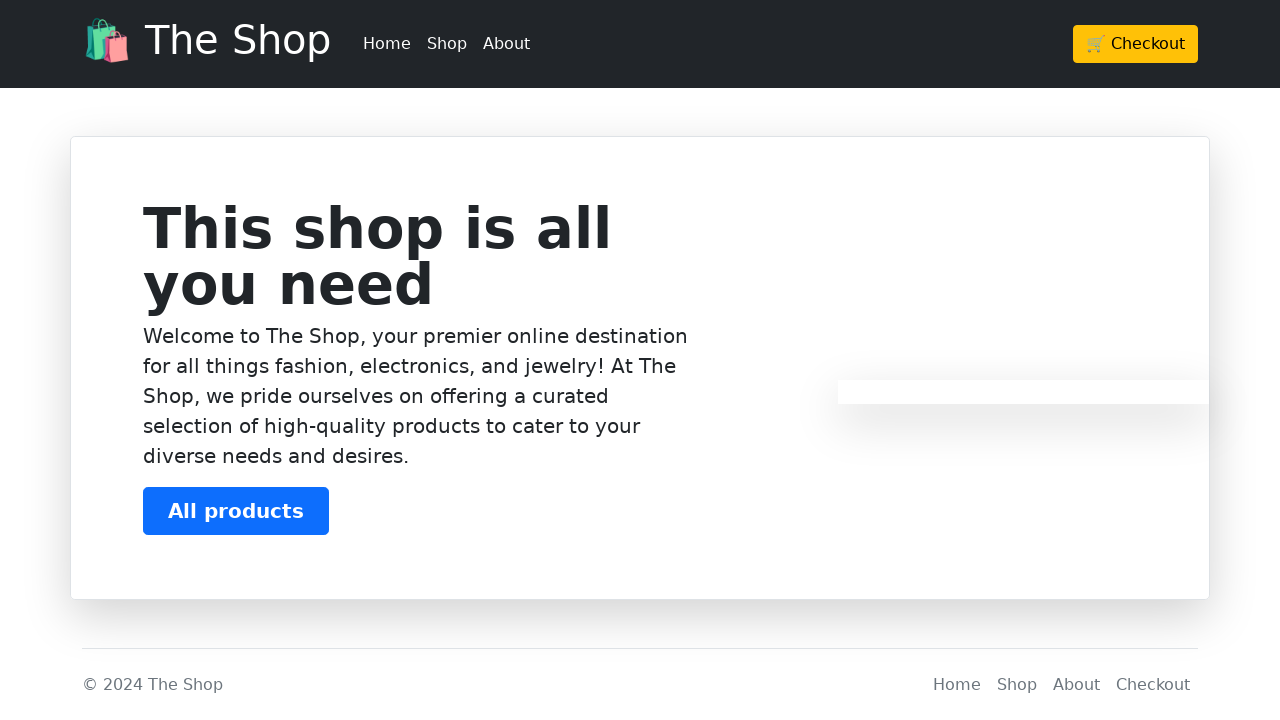

Verified that the logo is visible on the homepage
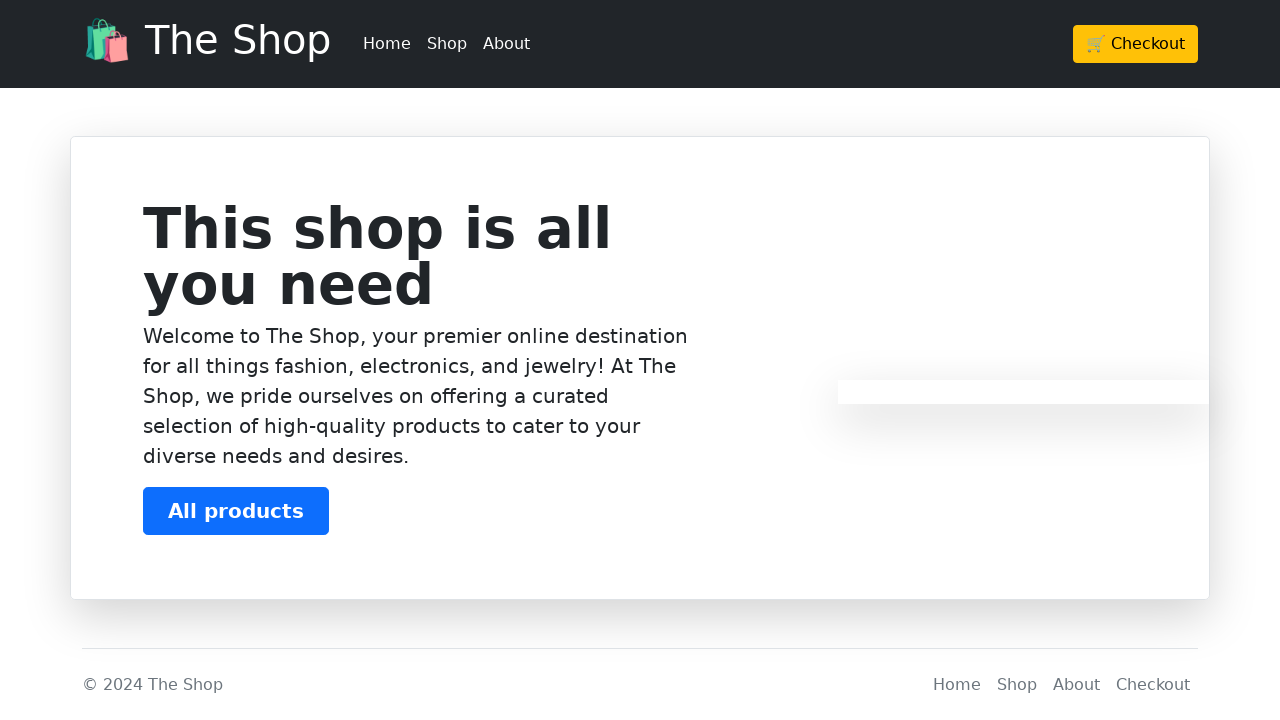

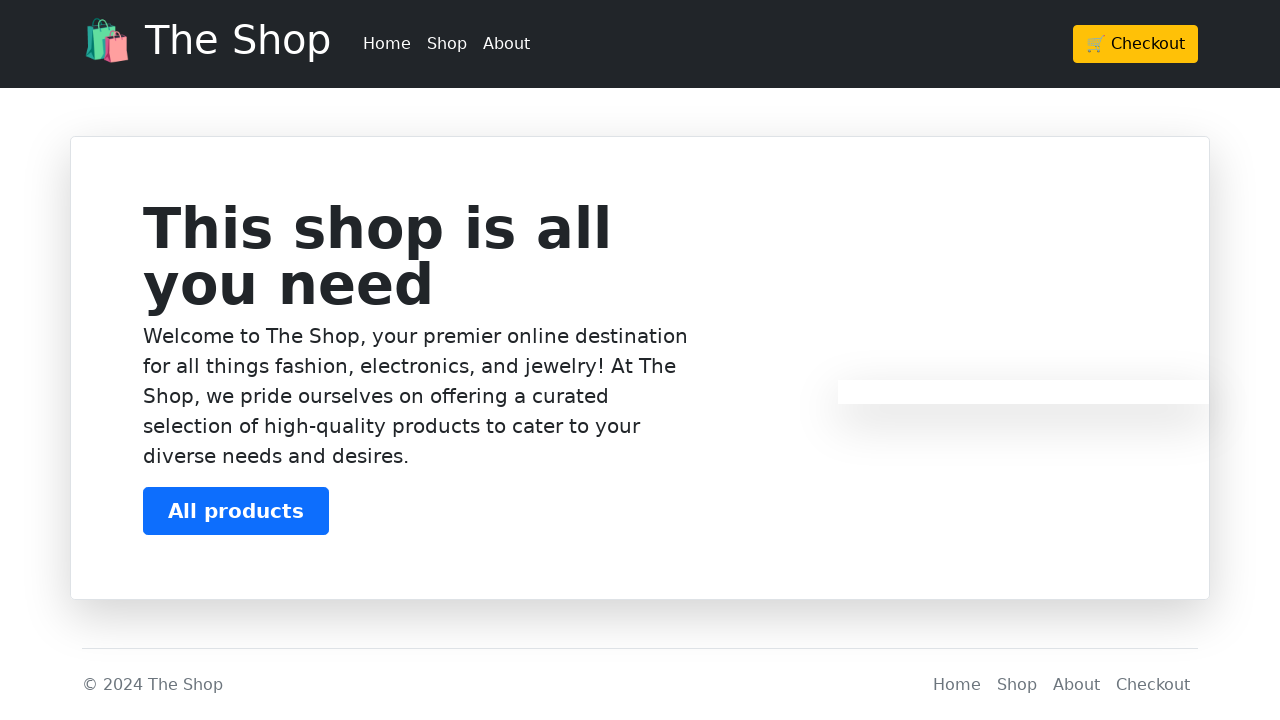